Tests basic navigation by opening the LIC India homepage and then navigating to the Corporate Agent guidelines page.

Starting URL: https://www.licindia.in/

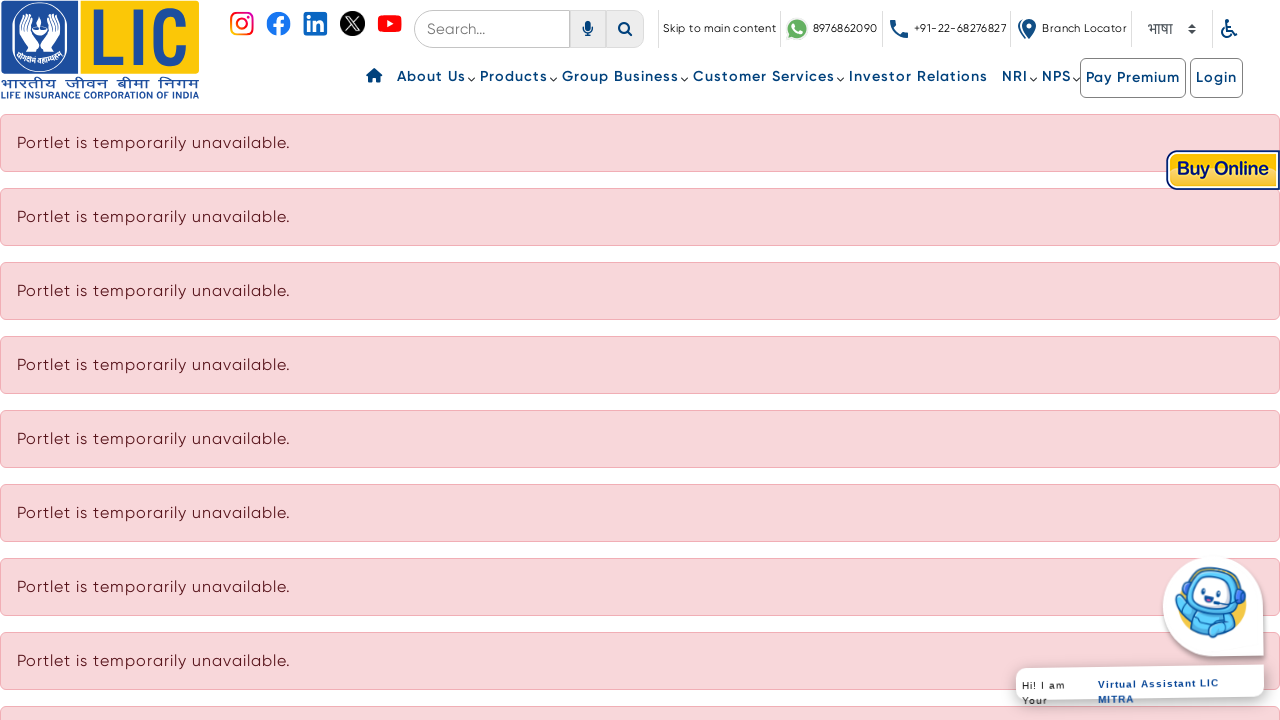

Navigated to Corporate Agent guidelines page
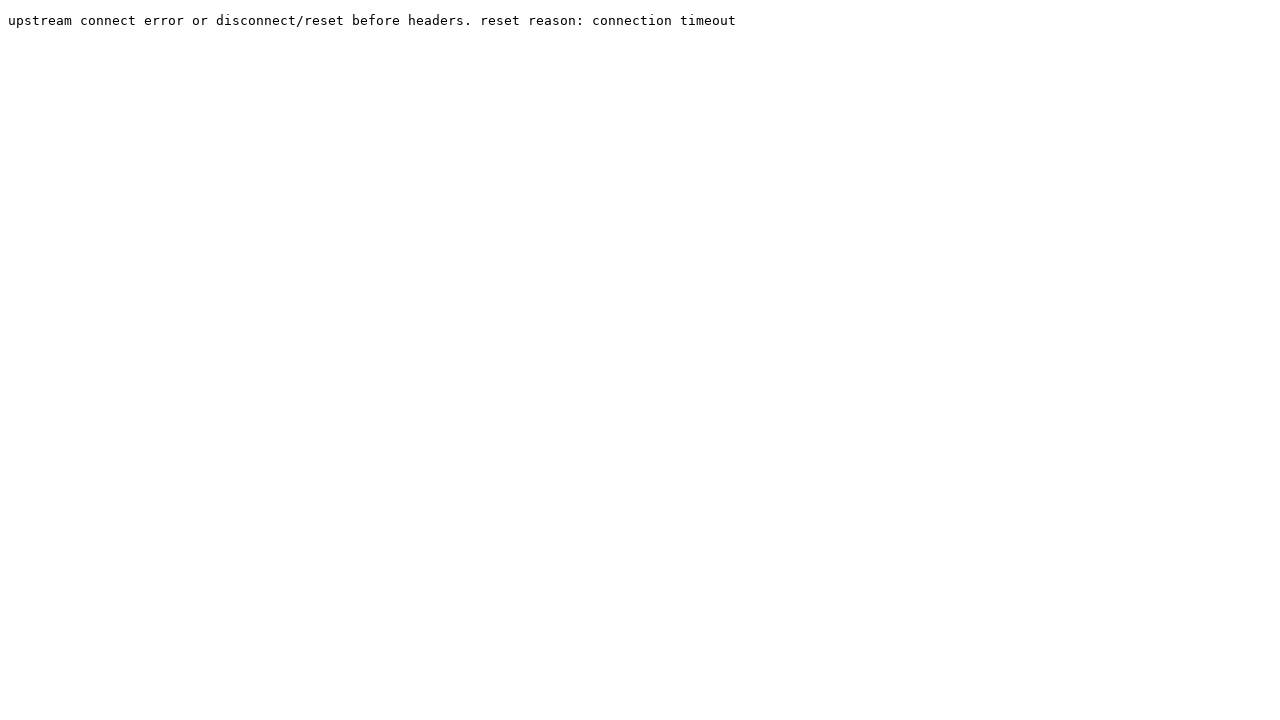

Page loaded - DOM content ready
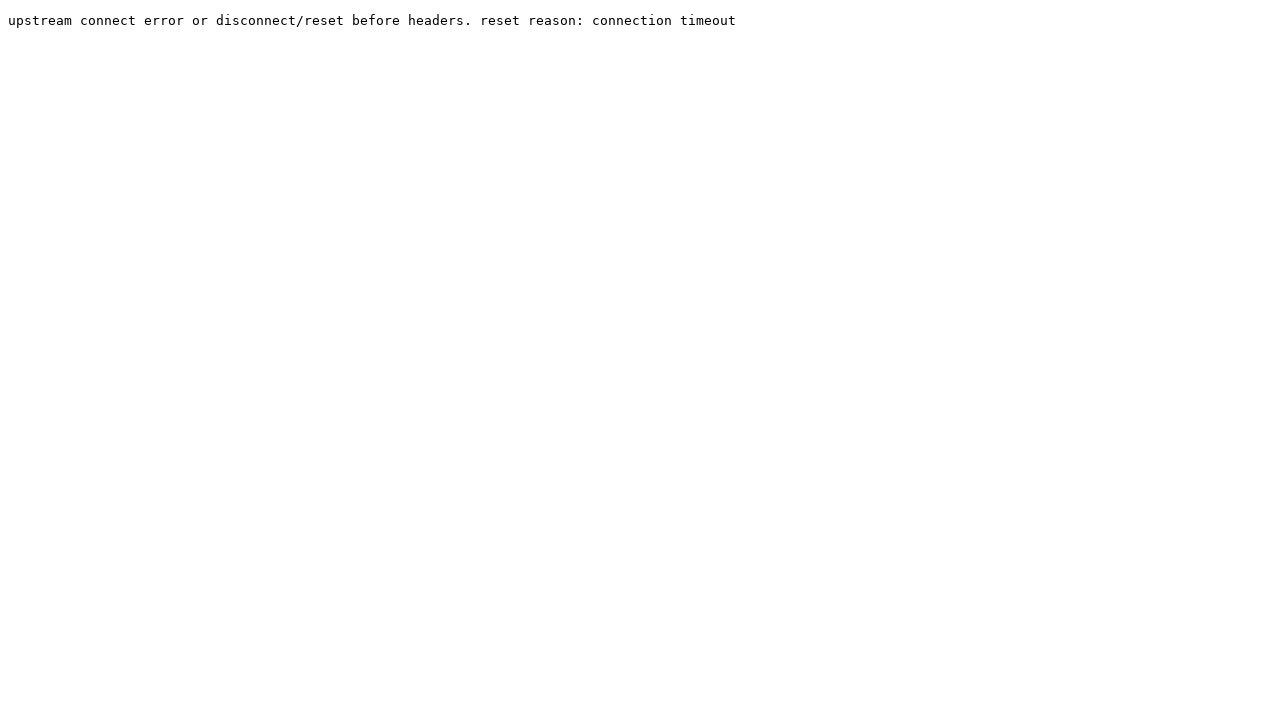

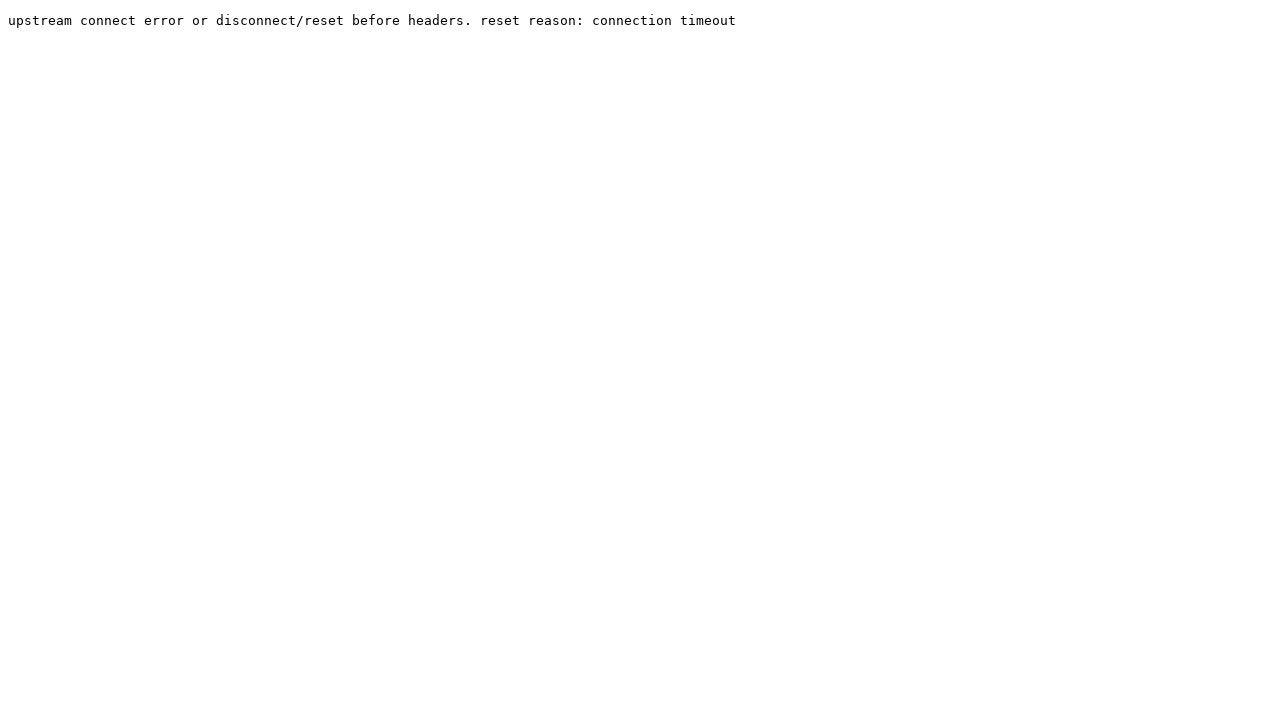